Tests right-click functionality on a button and verifies the resulting message

Starting URL: https://demoqa.com/buttons

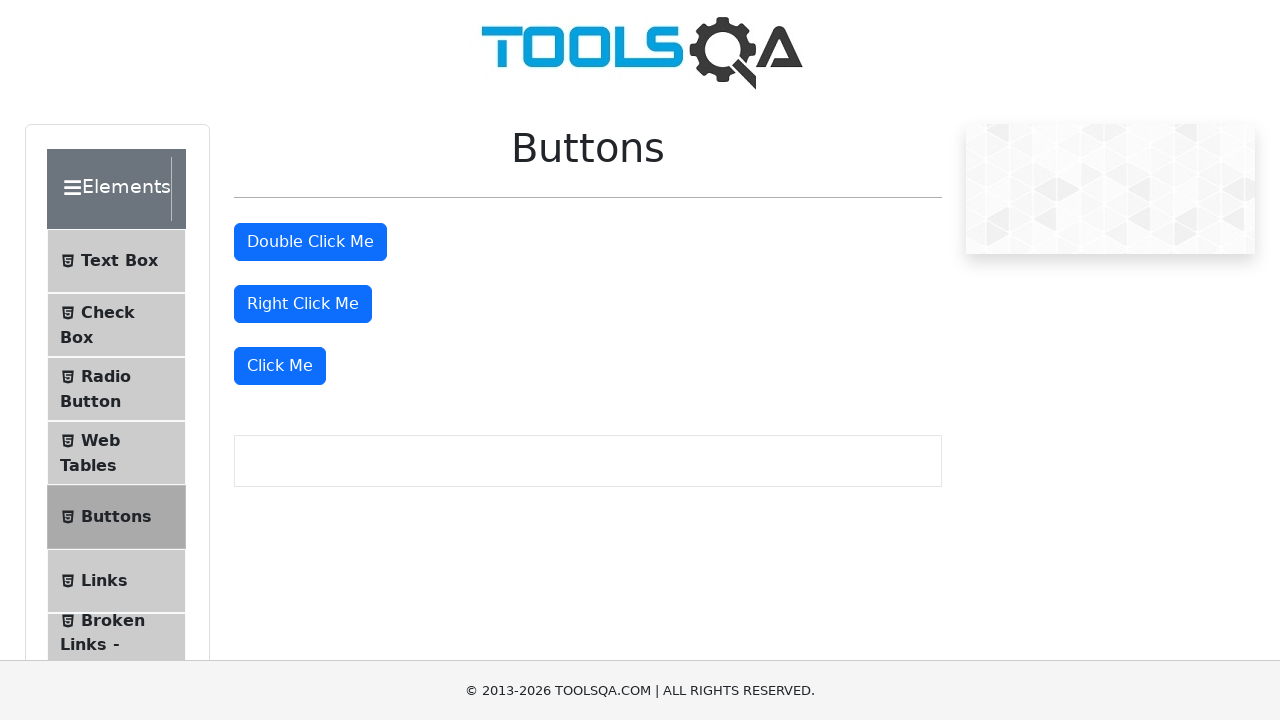

Right-clicked the button element at (303, 304) on #rightClickBtn
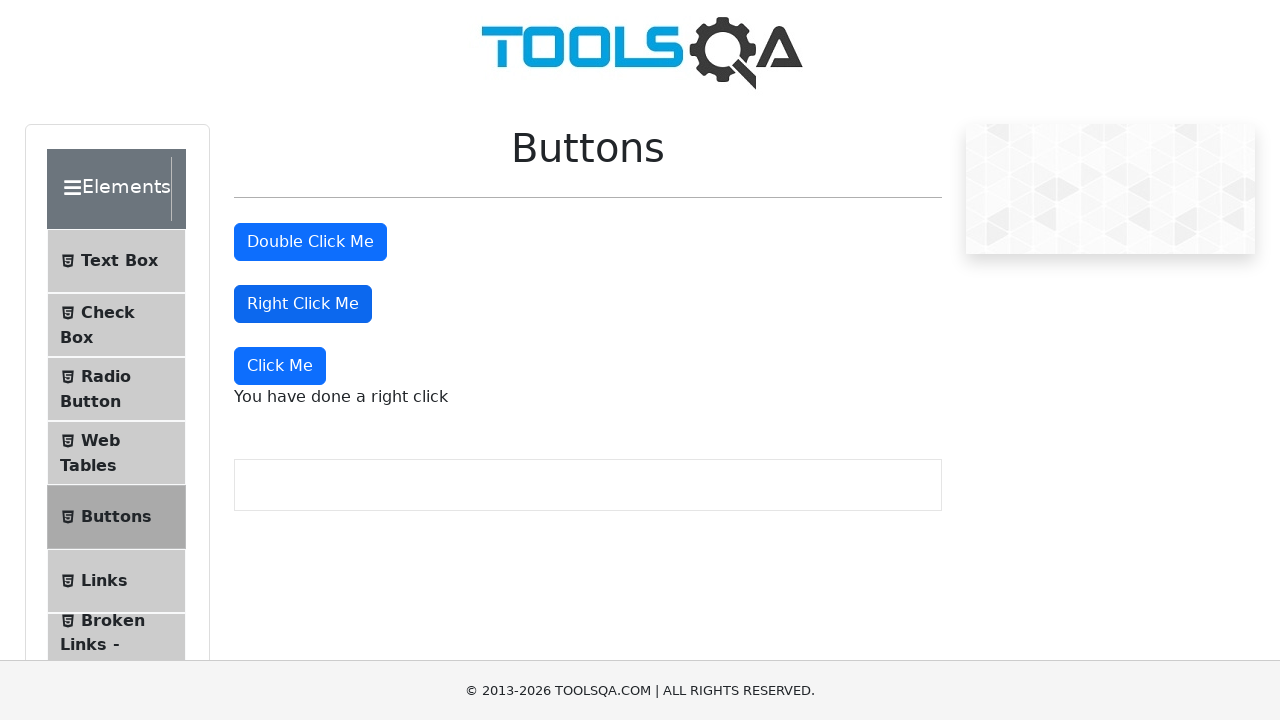

Right-click message appeared and became visible
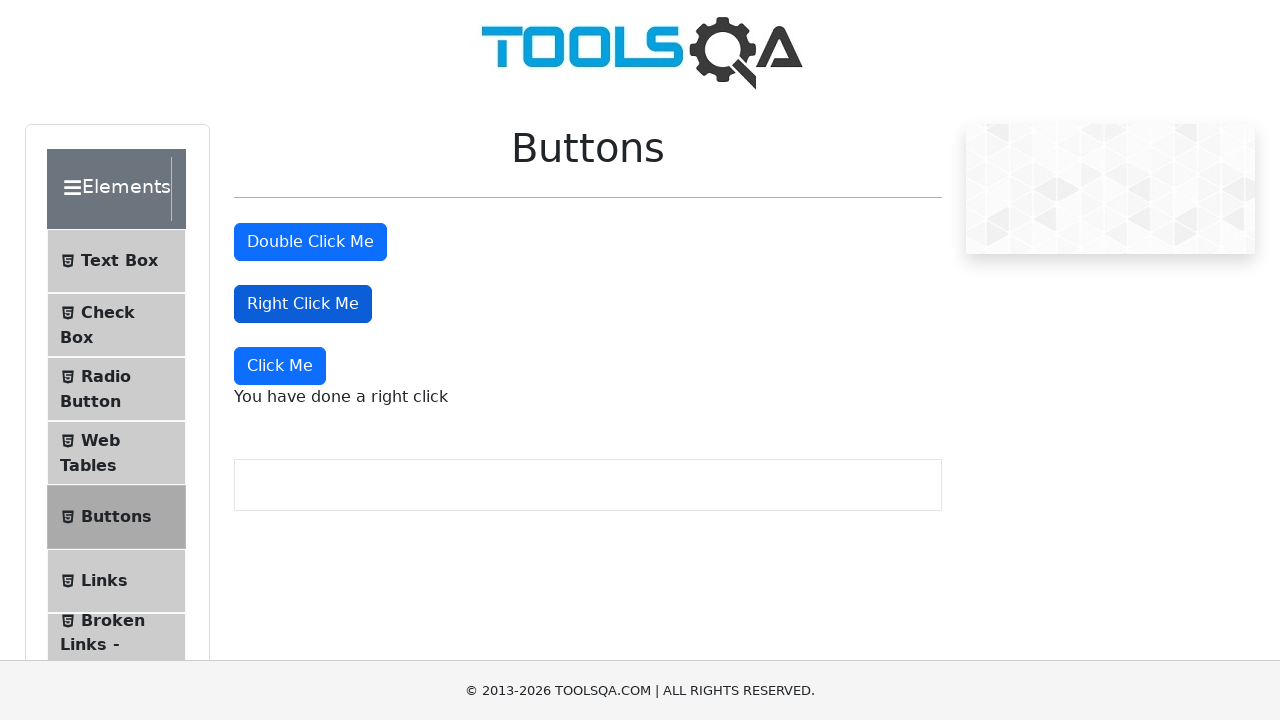

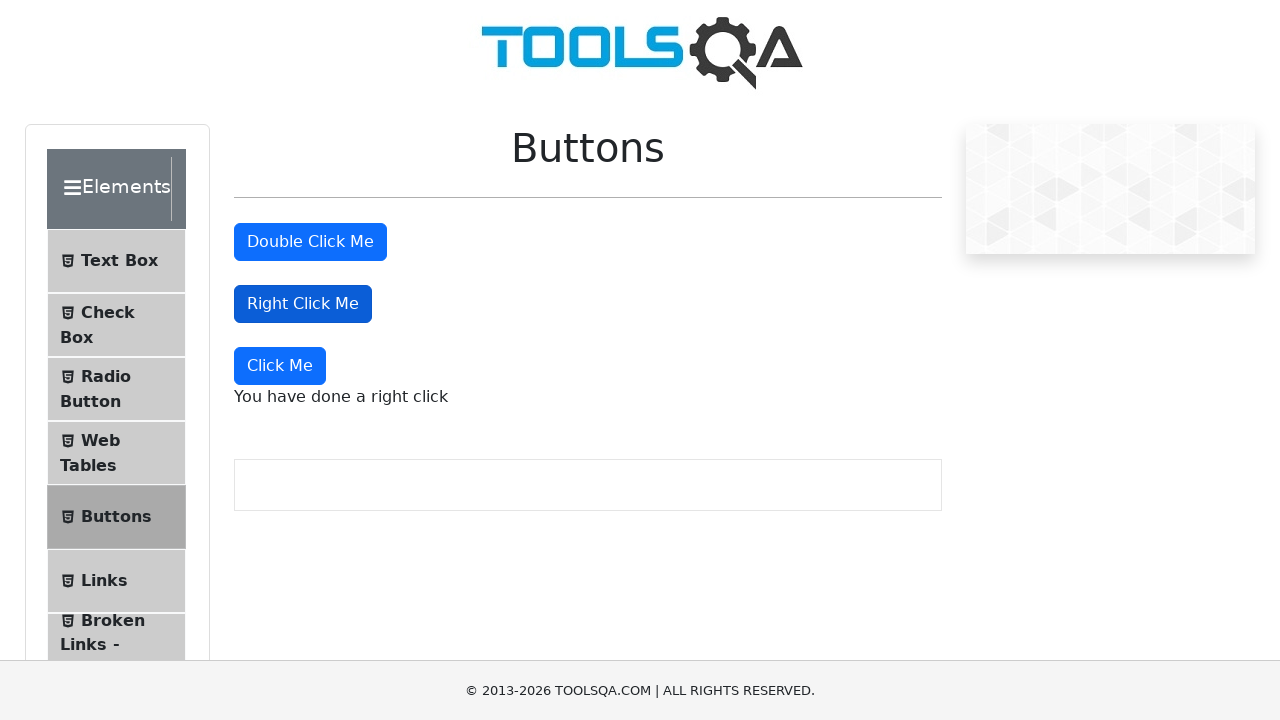